Visits Hacker News homepage and scrolls down the page

Starting URL: https://news.ycombinator.com

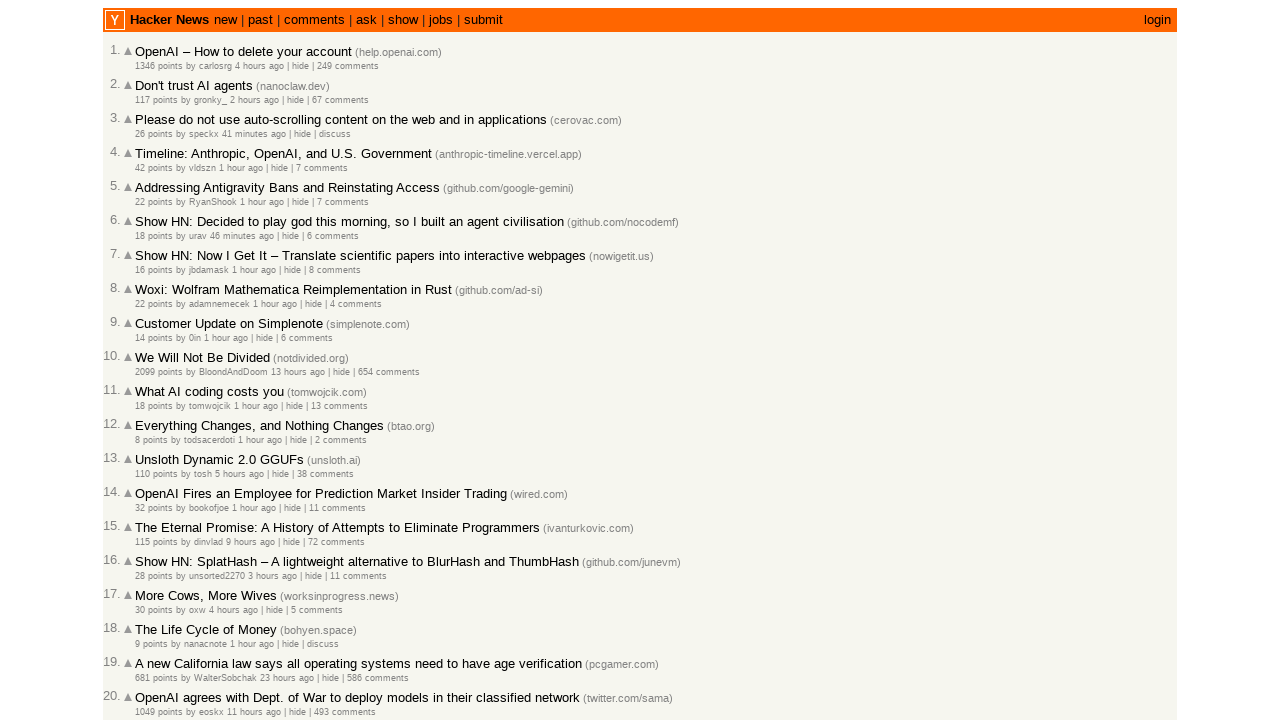

Navigated to Hacker News homepage
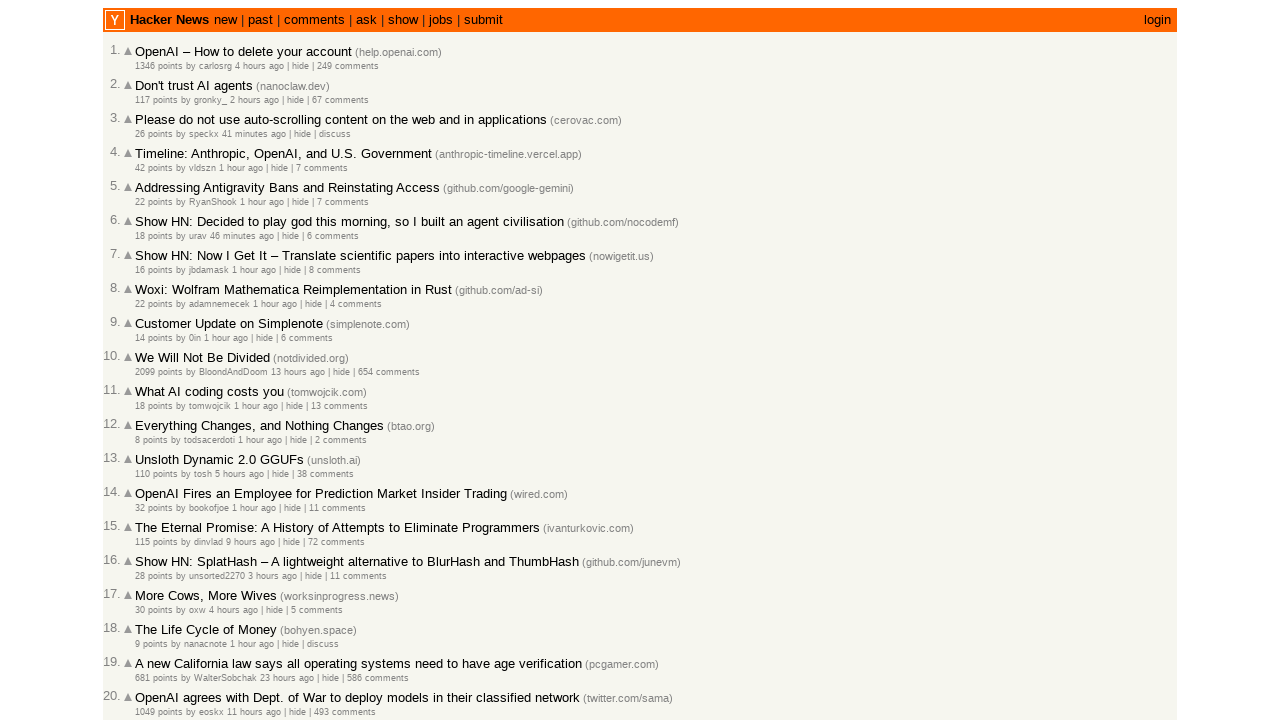

Scrolled down the page using PageDown
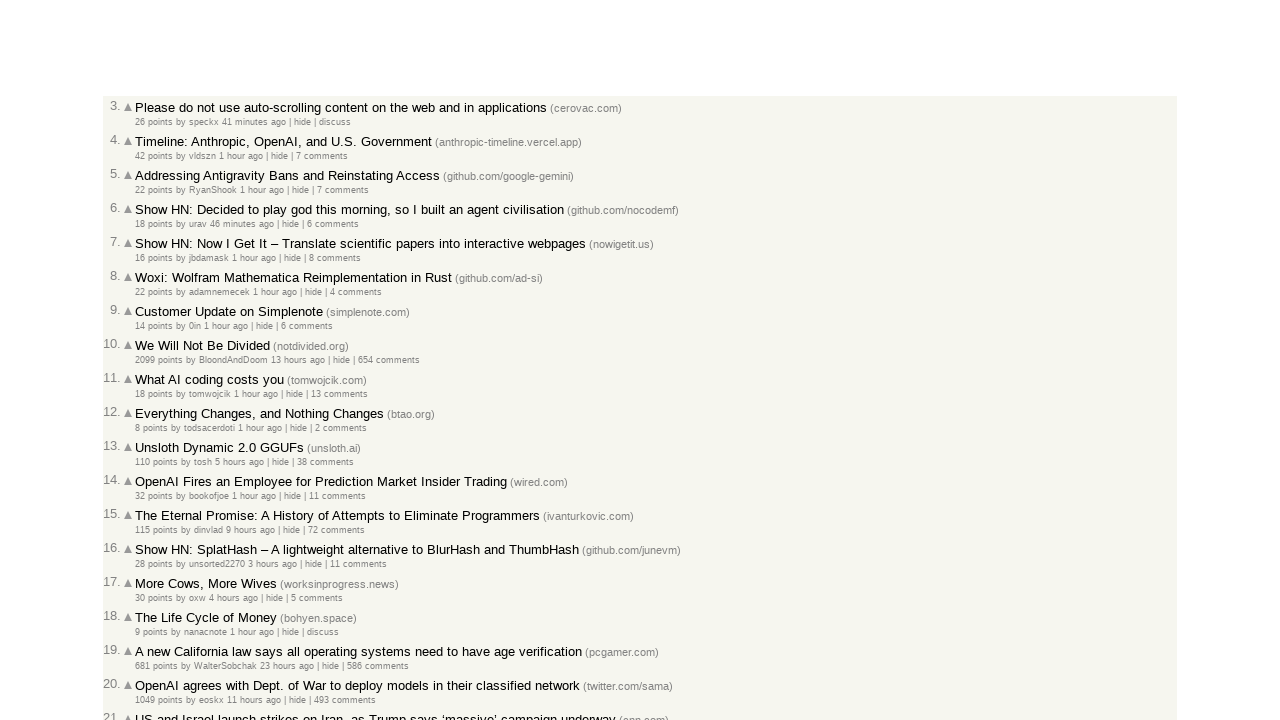

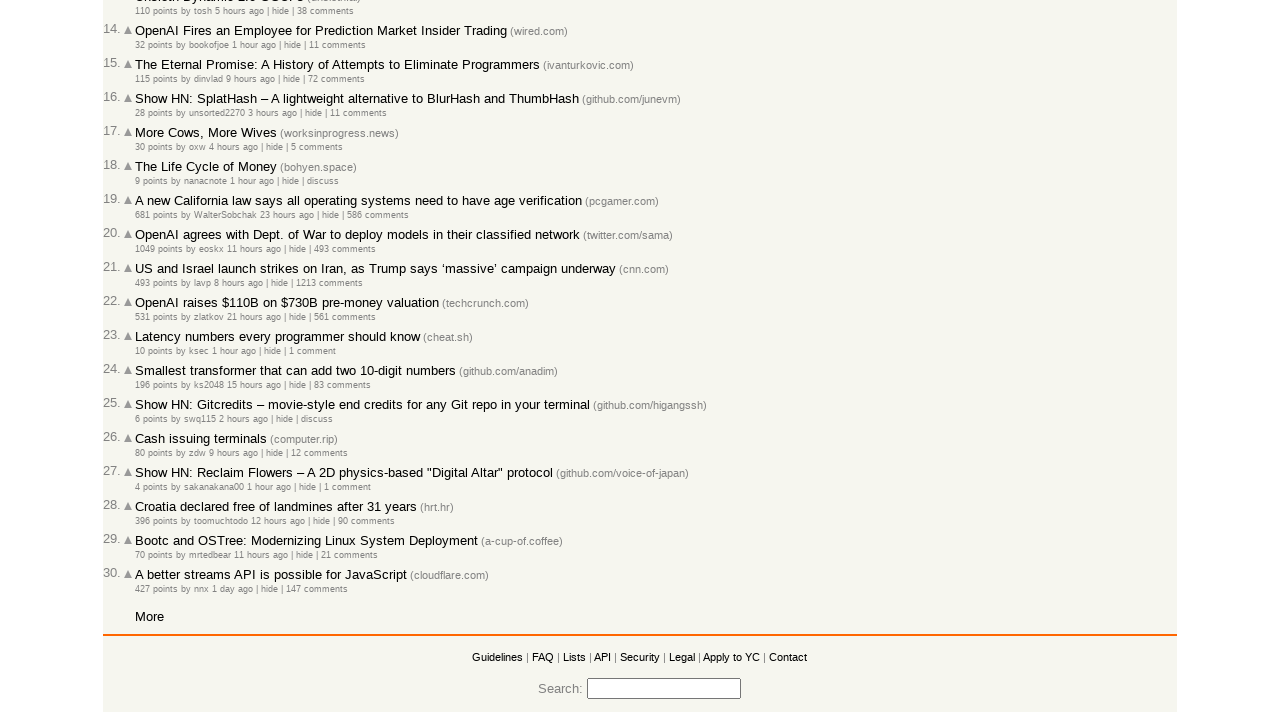